Navigates to the reqres.in homepage and waits for the page to load

Starting URL: https://reqres.in/

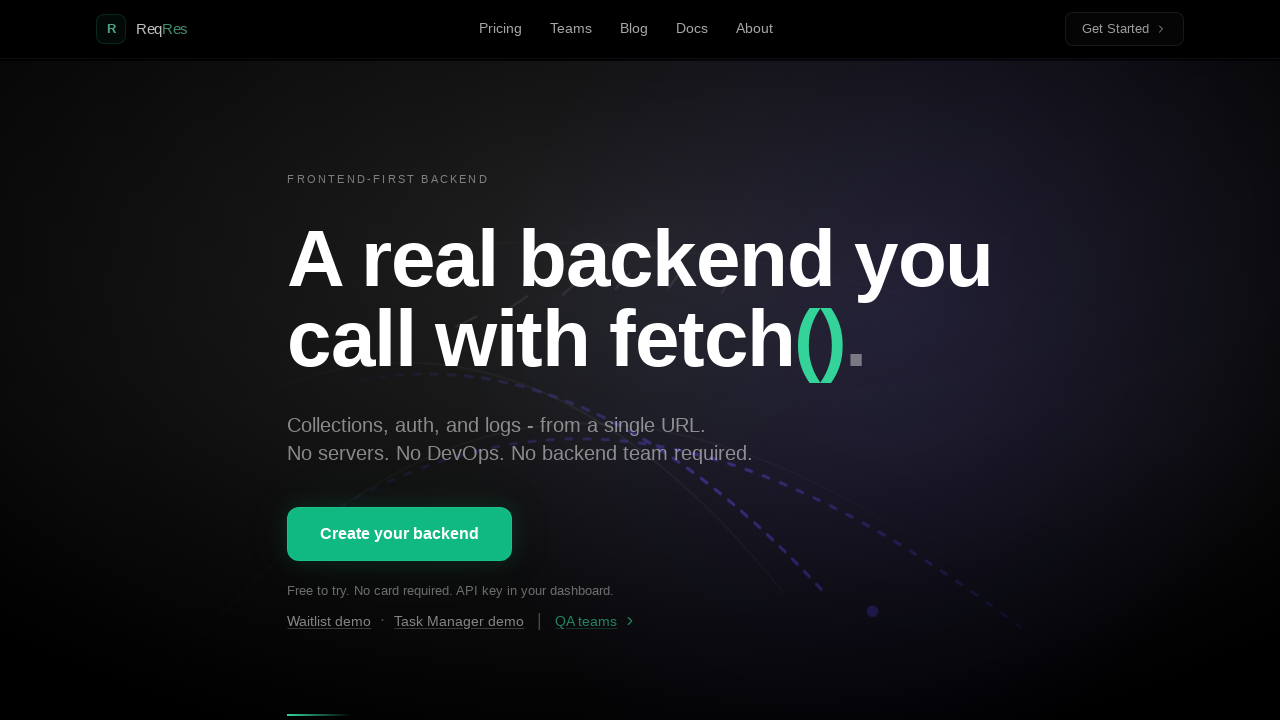

Waited for page to reach domcontentloaded state on reqres.in homepage
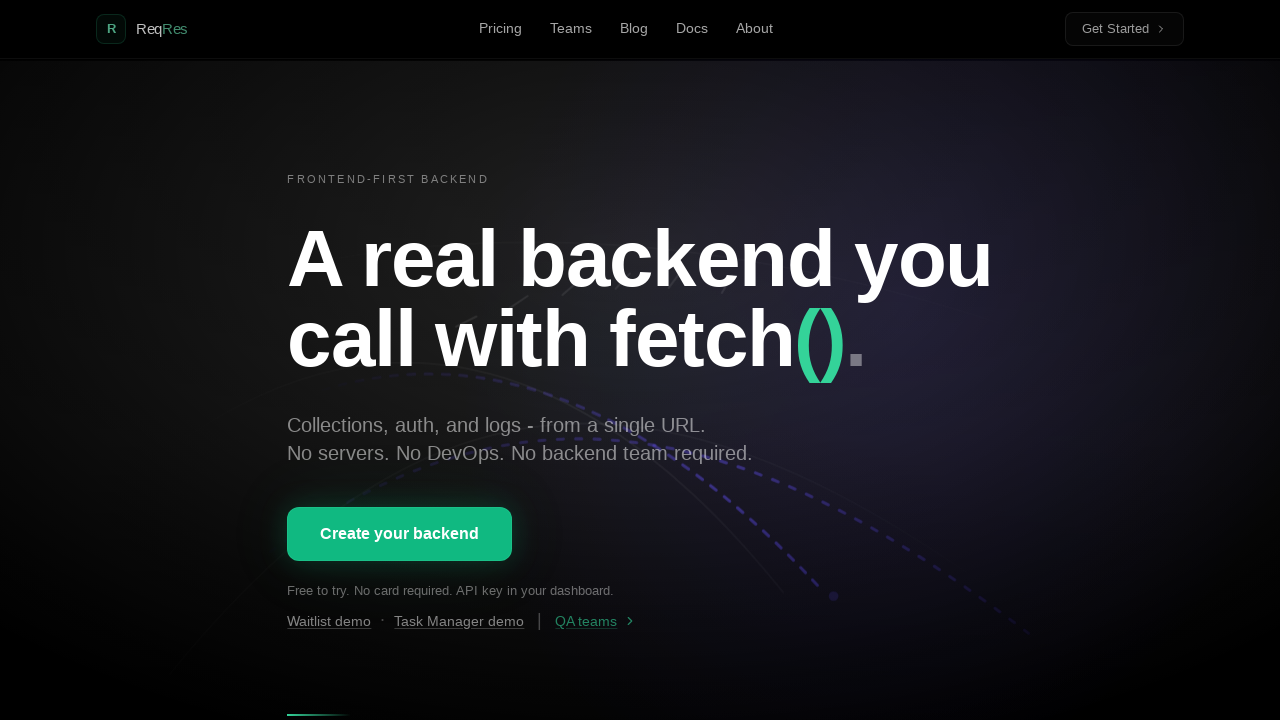

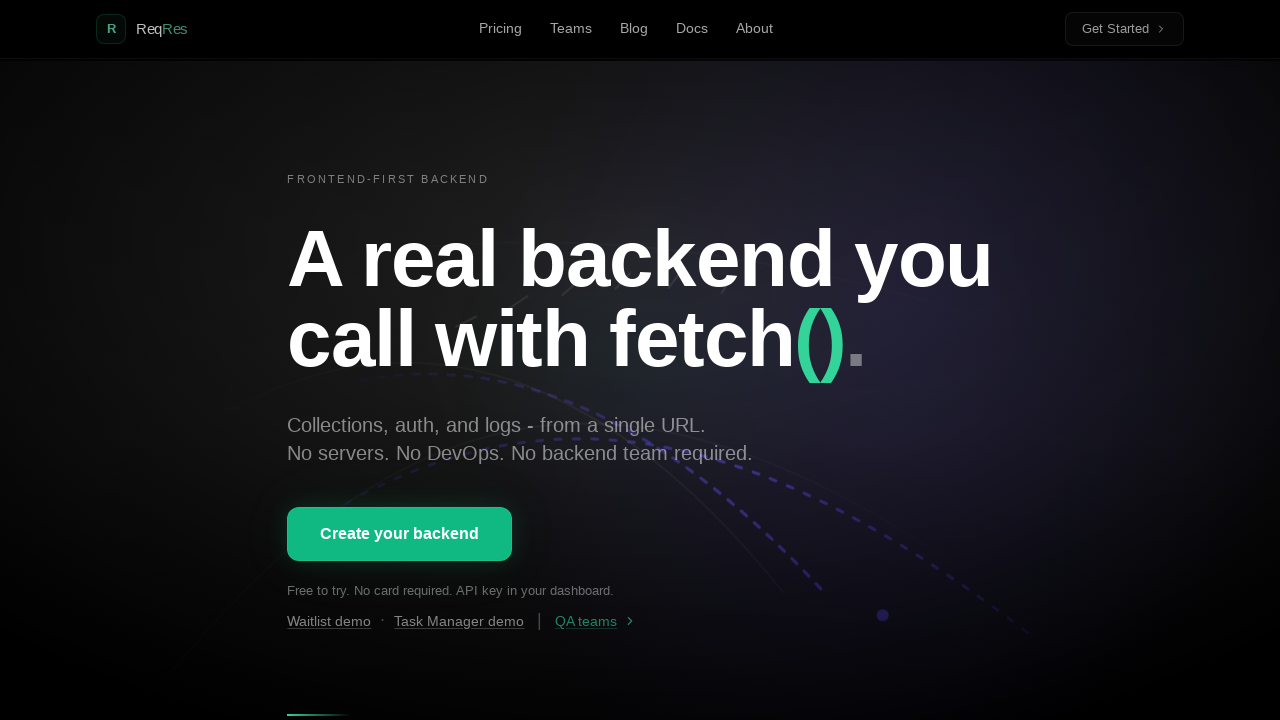